Tests the contact form functionality by filling in all required fields and attempting to submit the message, handling alert dialogs that appear

Starting URL: https://shopdemo.fatfreeshop.com/

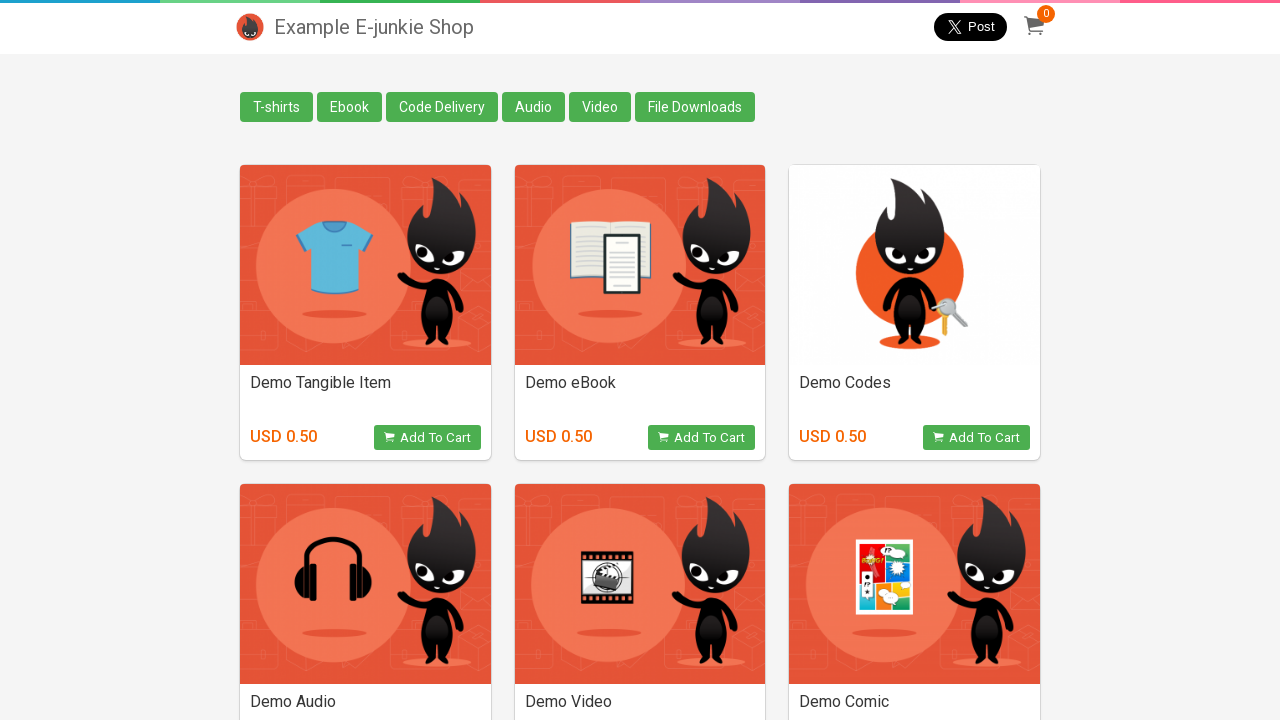

Clicked on Contact Us link at (250, 690) on .contact
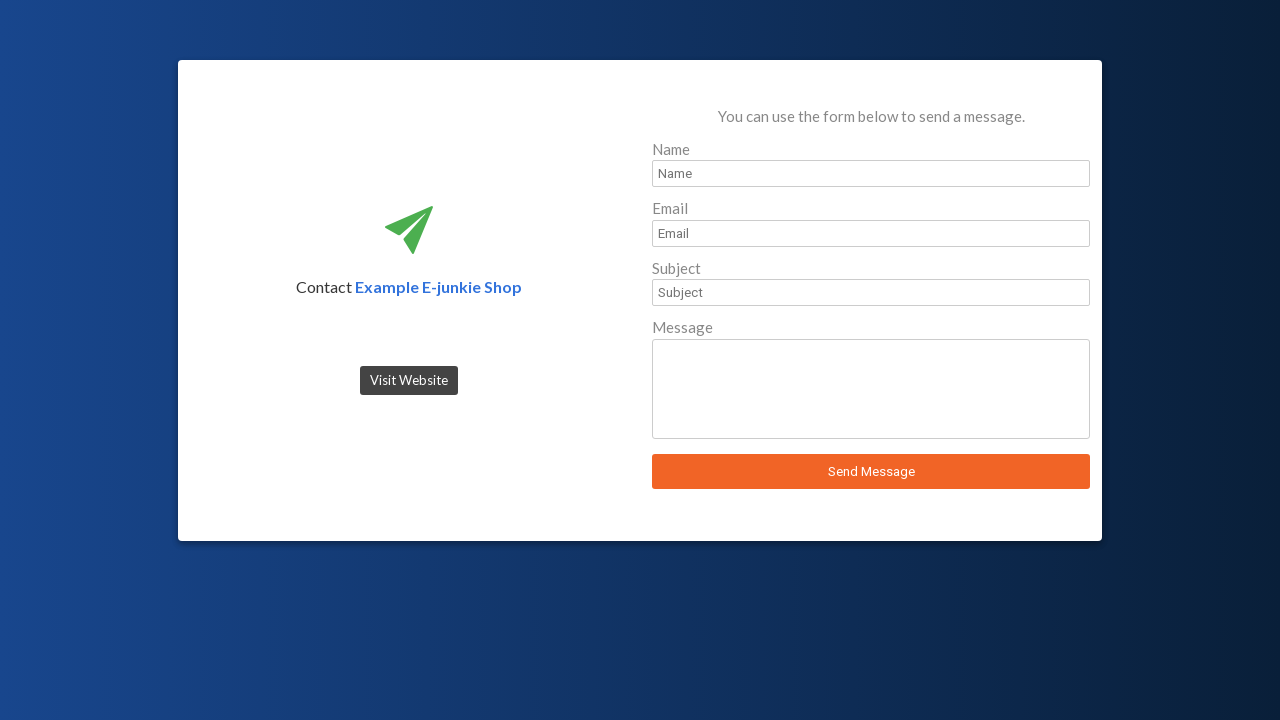

Filled in sender name field with 'John Smith' on #sender_name
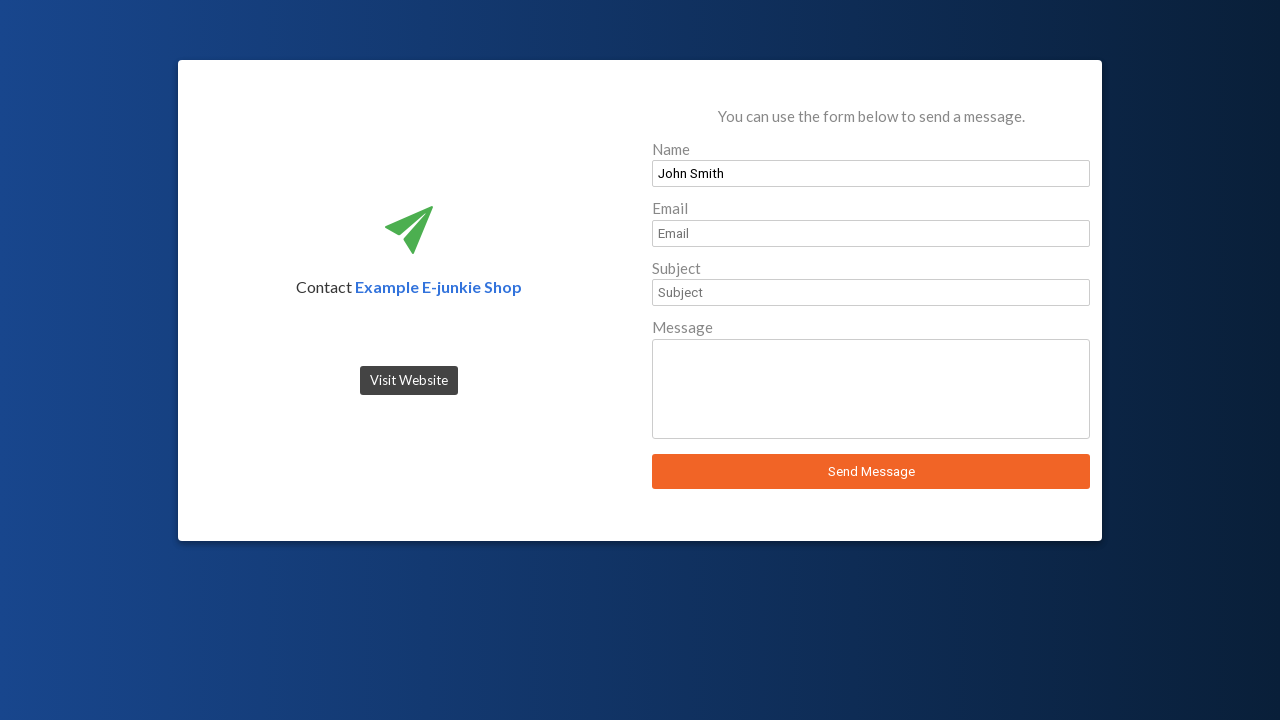

Filled in sender email field with 'john.smith@example.com' on #sender_email
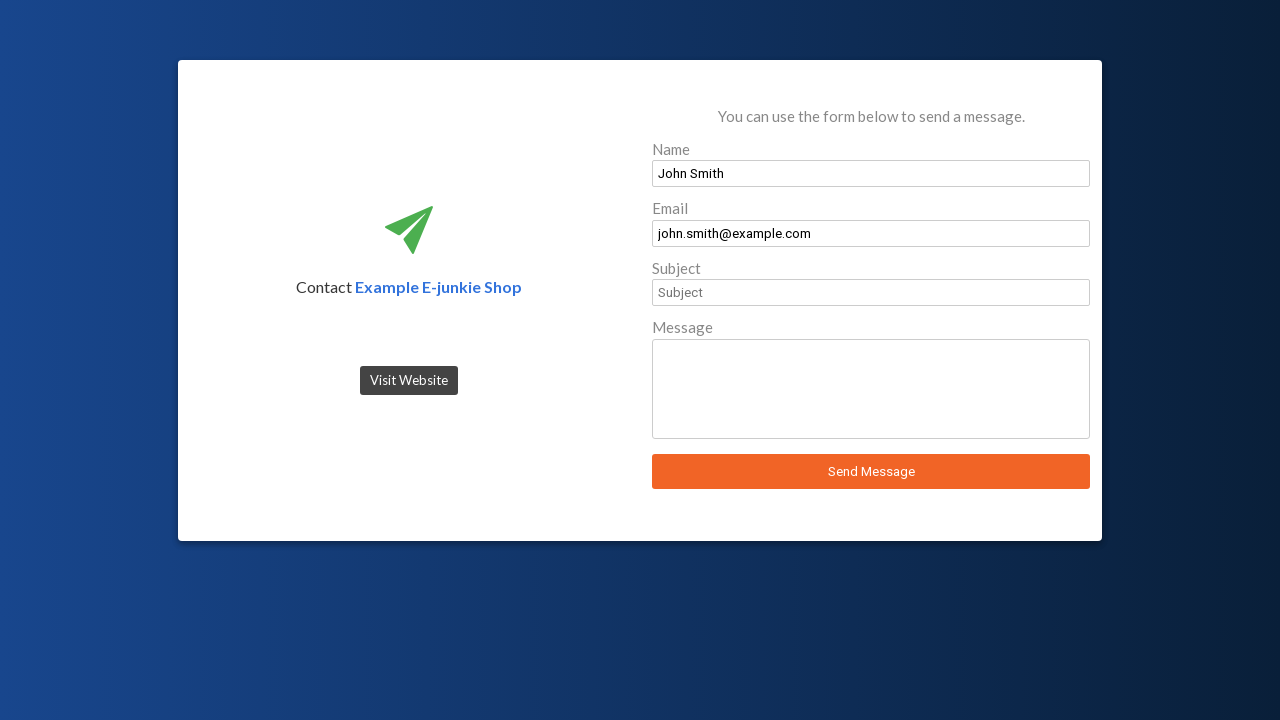

Filled in sender subject field with 'Product Inquiry' on #sender_subject
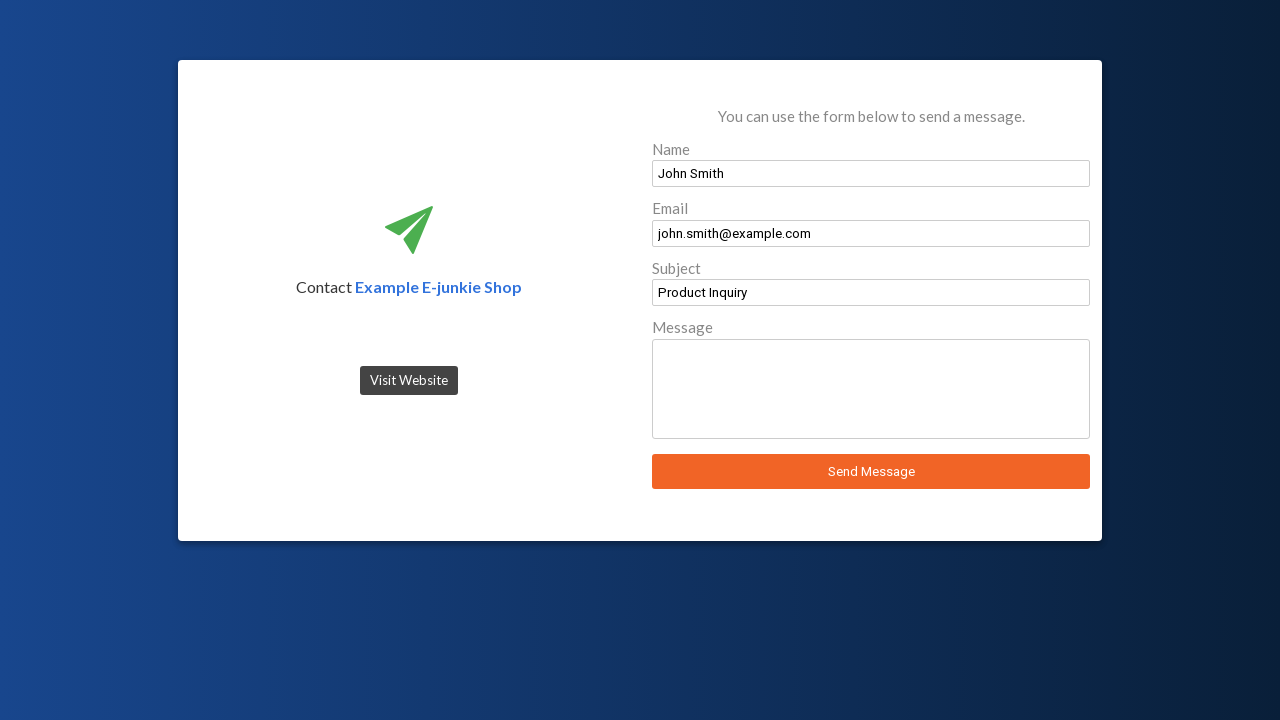

Filled in message textarea with product inquiry text on textarea[name='sender_message']
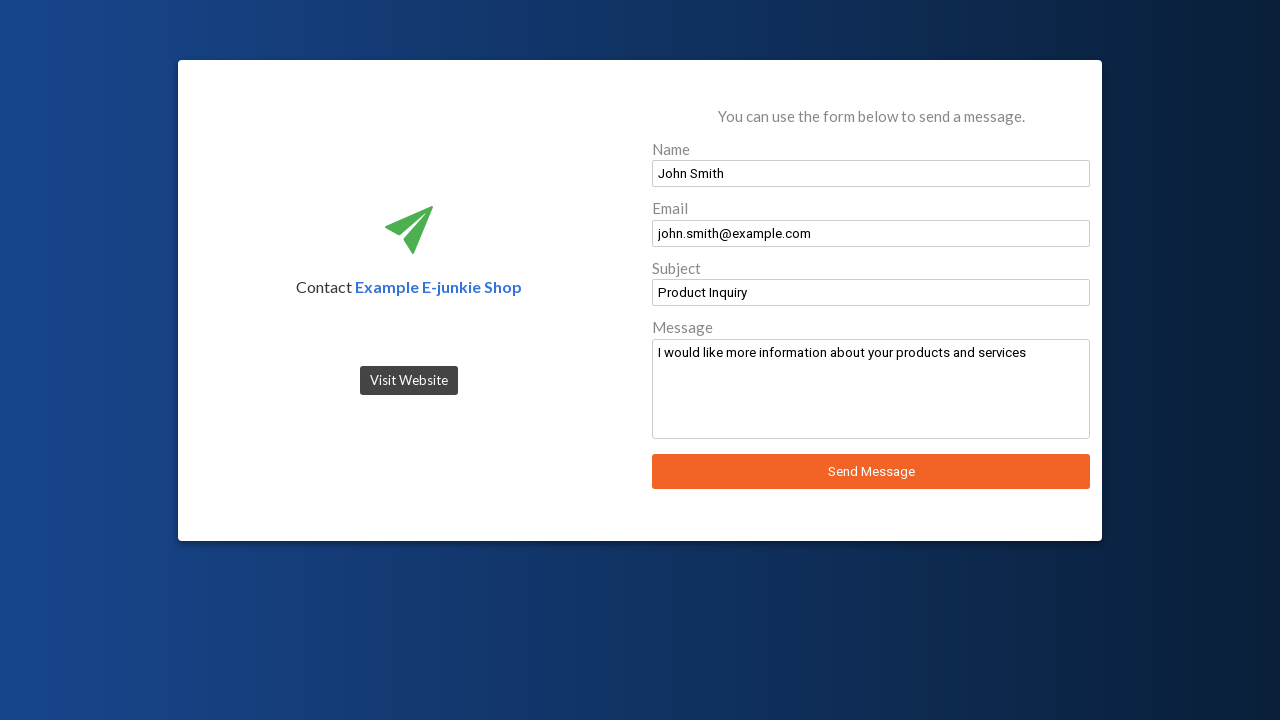

Clicked the send message button at (871, 472) on #send_message_button
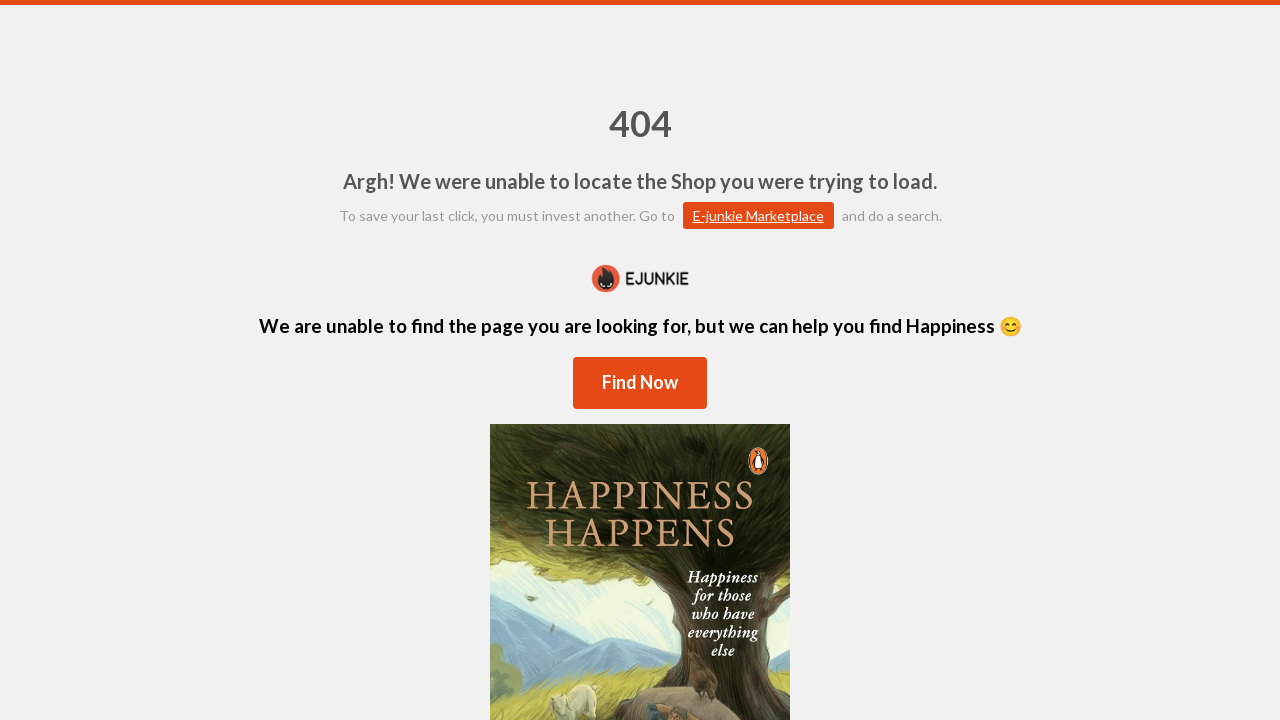

Set up dialog handler to accept any alert dialogs
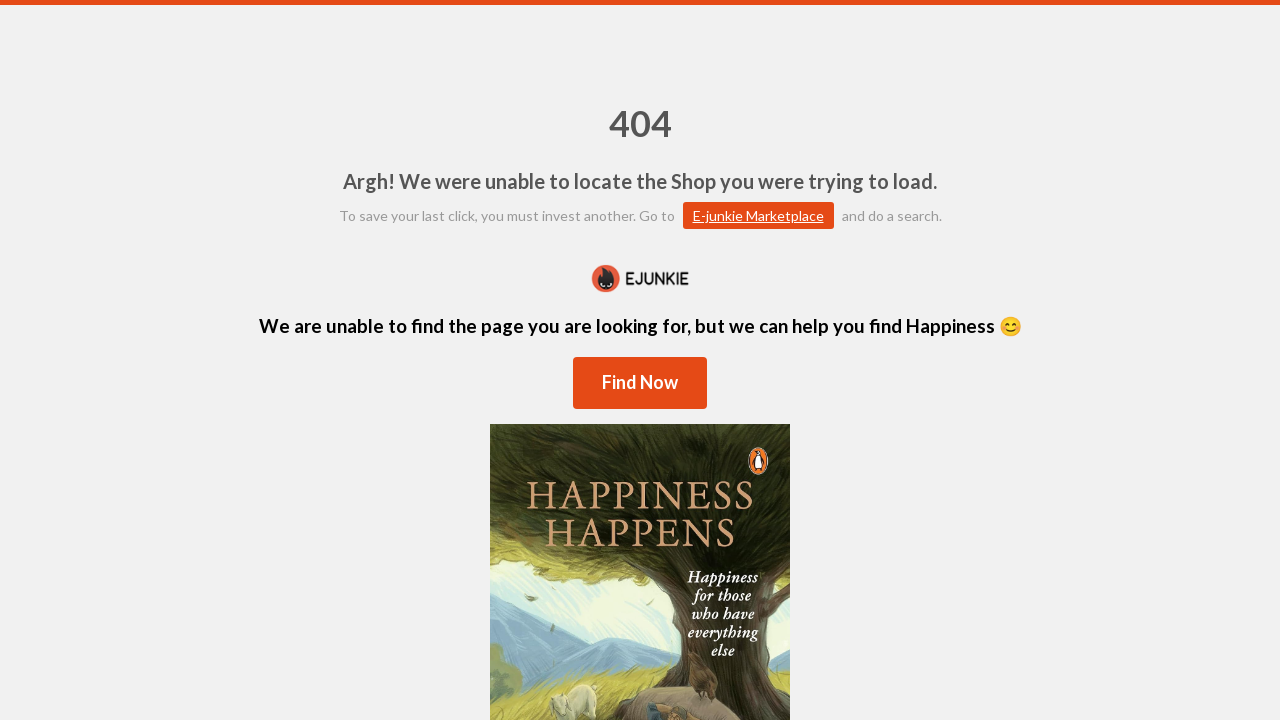

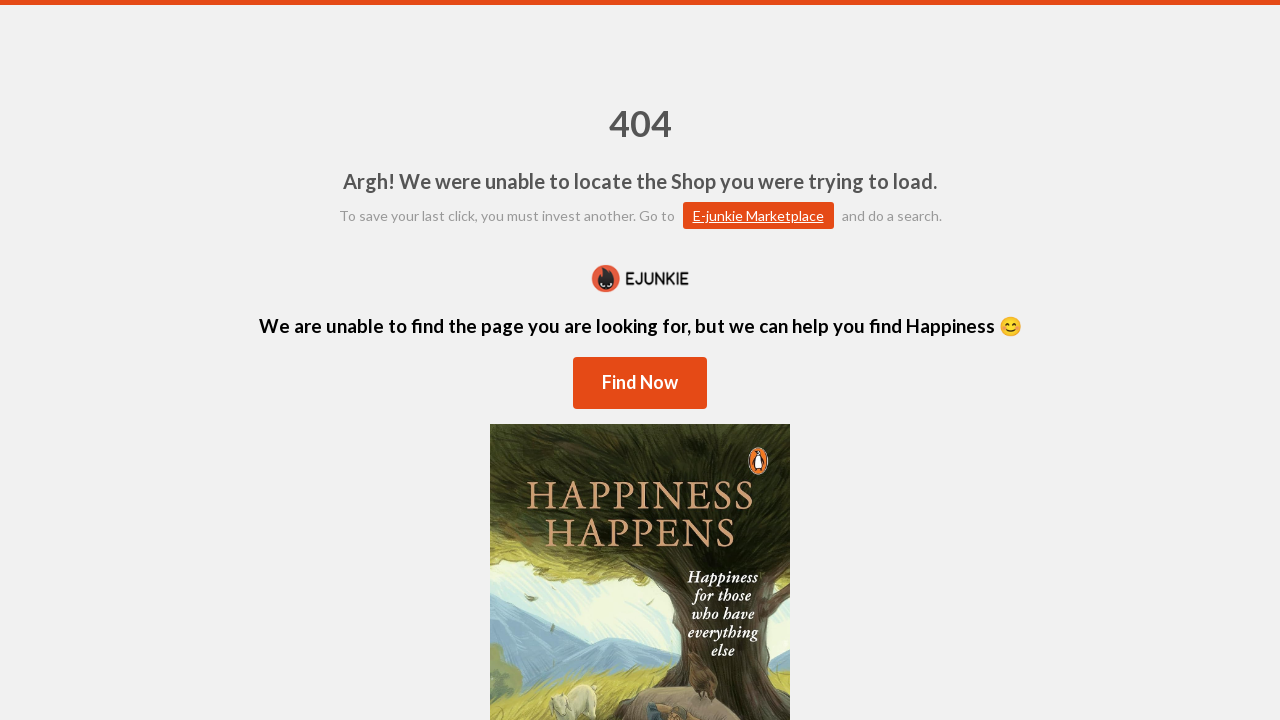